Tests that clicking Clear completed removes completed items from the list

Starting URL: https://demo.playwright.dev/todomvc

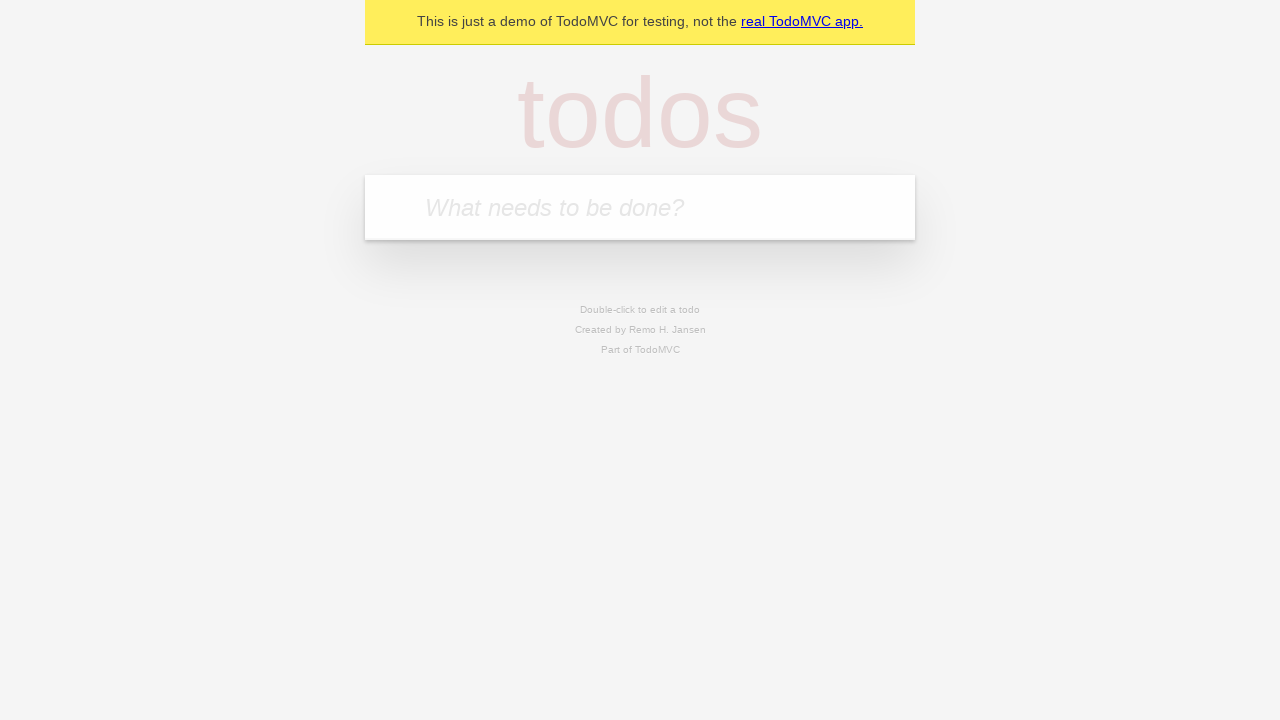

Filled todo input with 'buy some cheese' on internal:attr=[placeholder="What needs to be done?"i]
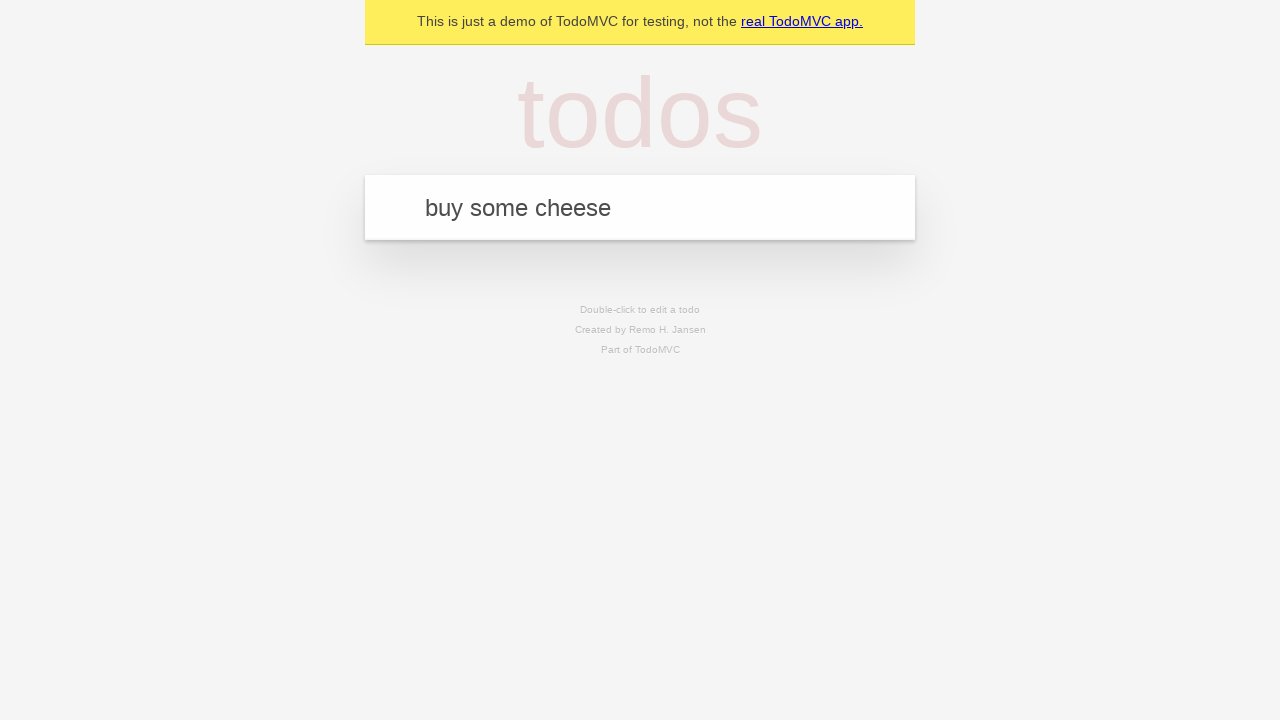

Pressed Enter to create first todo on internal:attr=[placeholder="What needs to be done?"i]
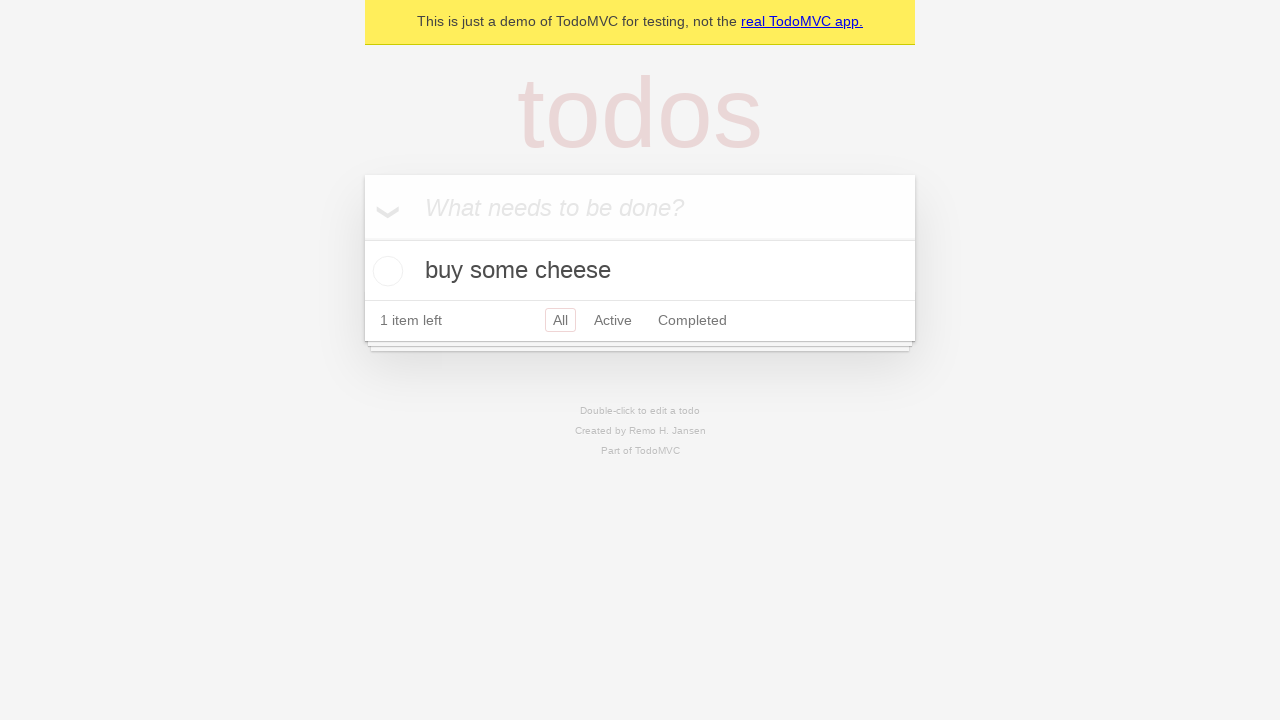

Filled todo input with 'feed the cat' on internal:attr=[placeholder="What needs to be done?"i]
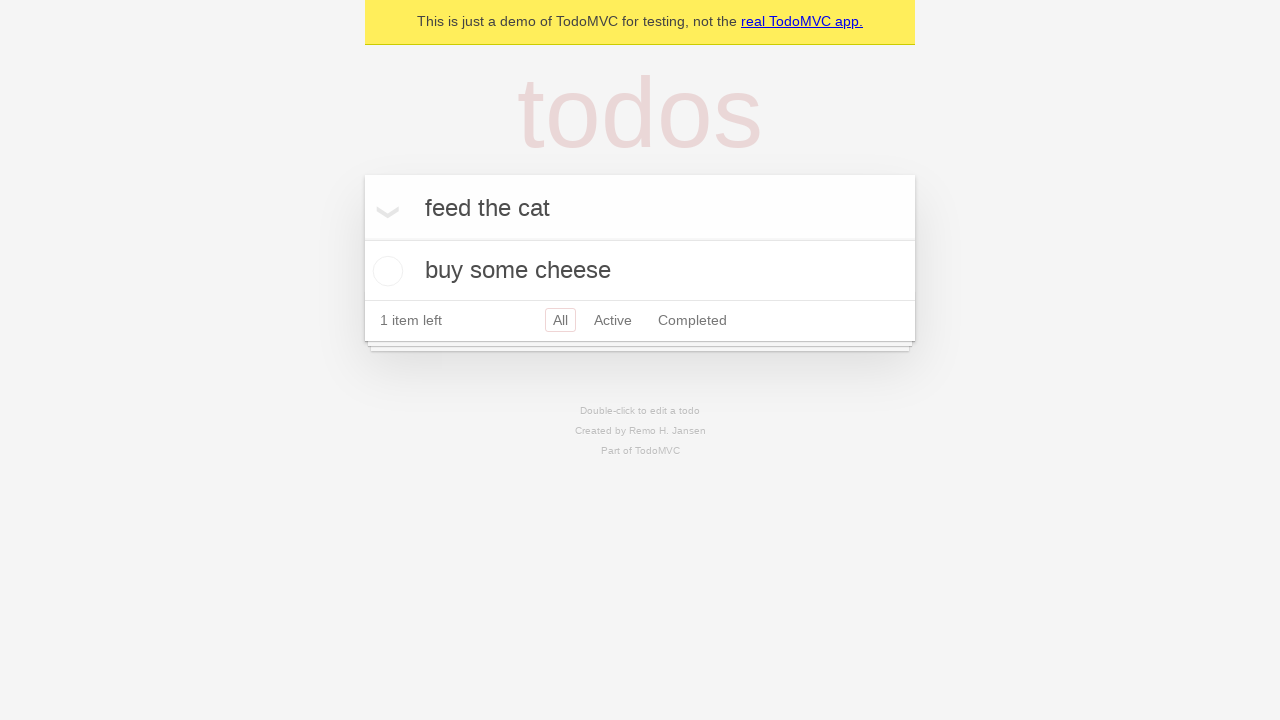

Pressed Enter to create second todo on internal:attr=[placeholder="What needs to be done?"i]
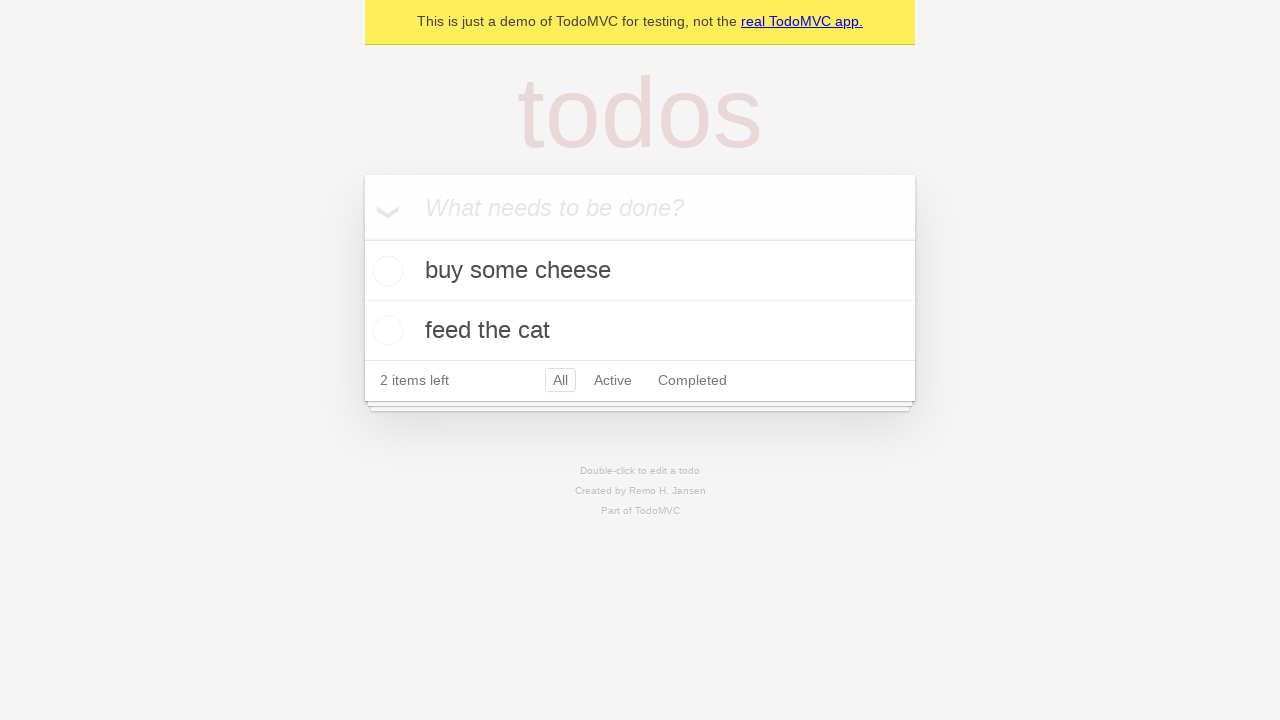

Filled todo input with 'book a doctors appointment' on internal:attr=[placeholder="What needs to be done?"i]
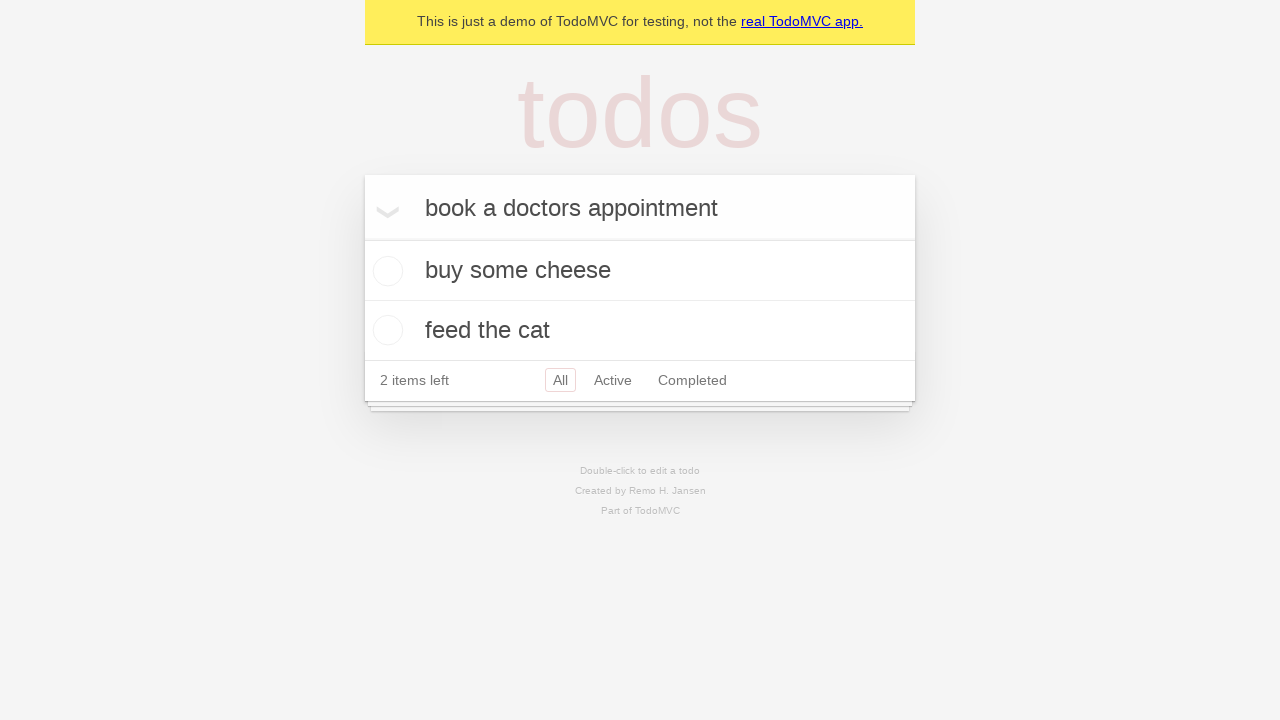

Pressed Enter to create third todo on internal:attr=[placeholder="What needs to be done?"i]
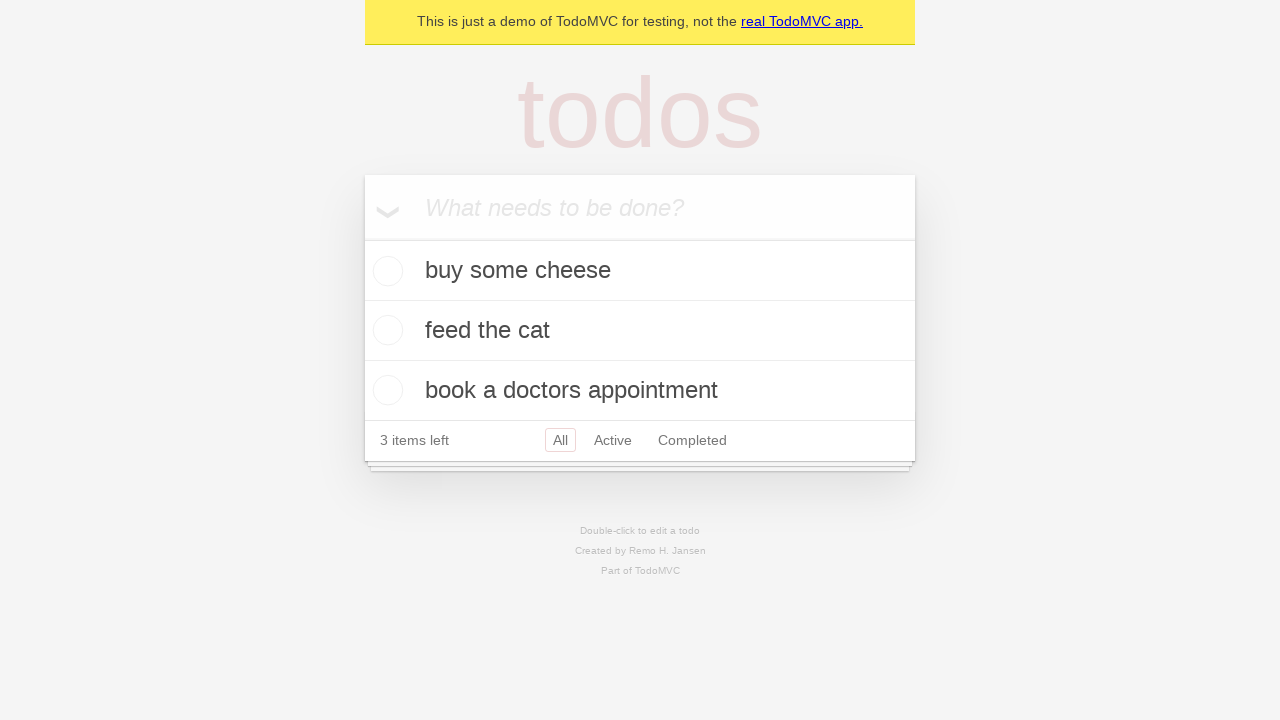

Waited for todo items to load
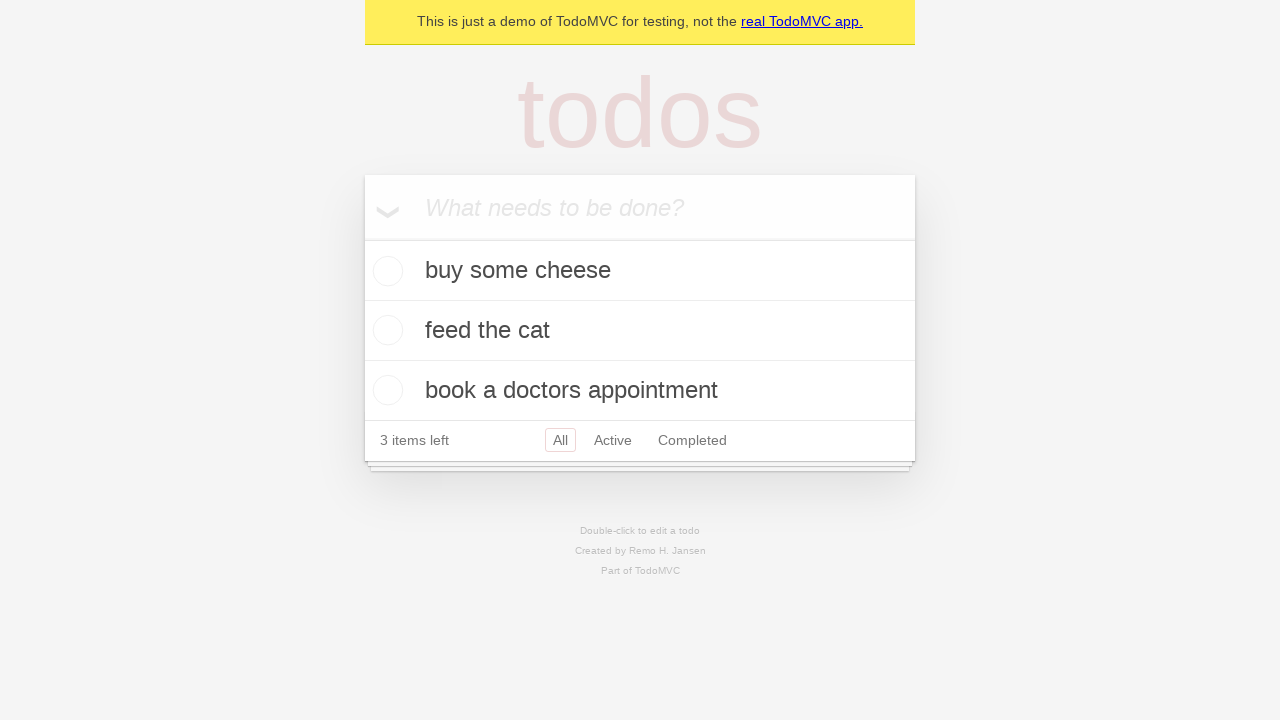

Checked the second todo item as completed at (385, 330) on internal:testid=[data-testid="todo-item"s] >> nth=1 >> internal:role=checkbox
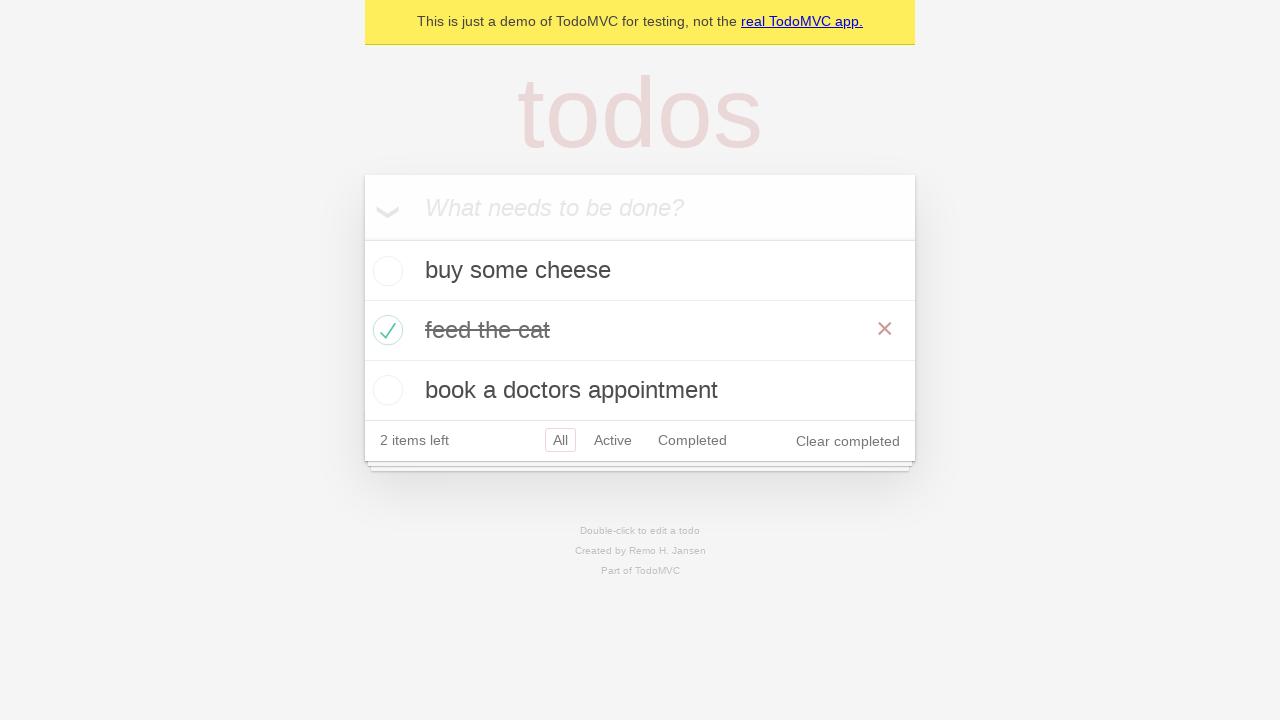

Clicked 'Clear completed' button to remove completed items at (848, 441) on internal:role=button[name="Clear completed"i]
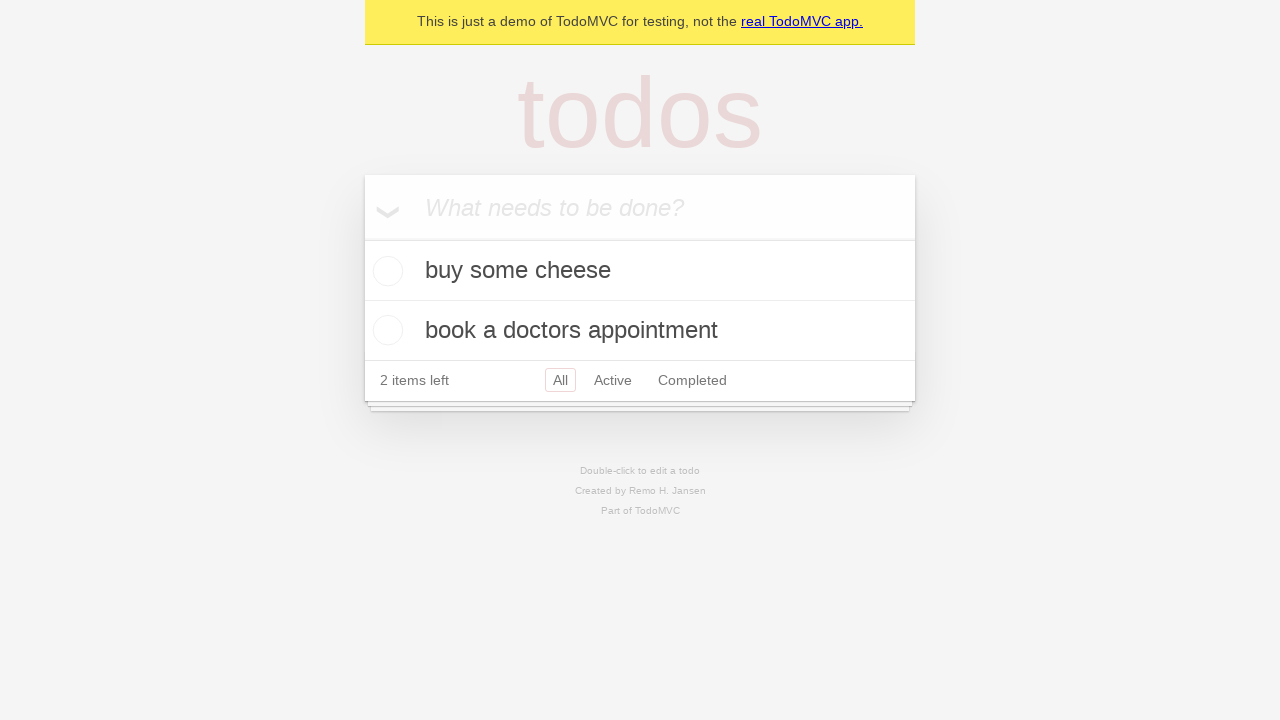

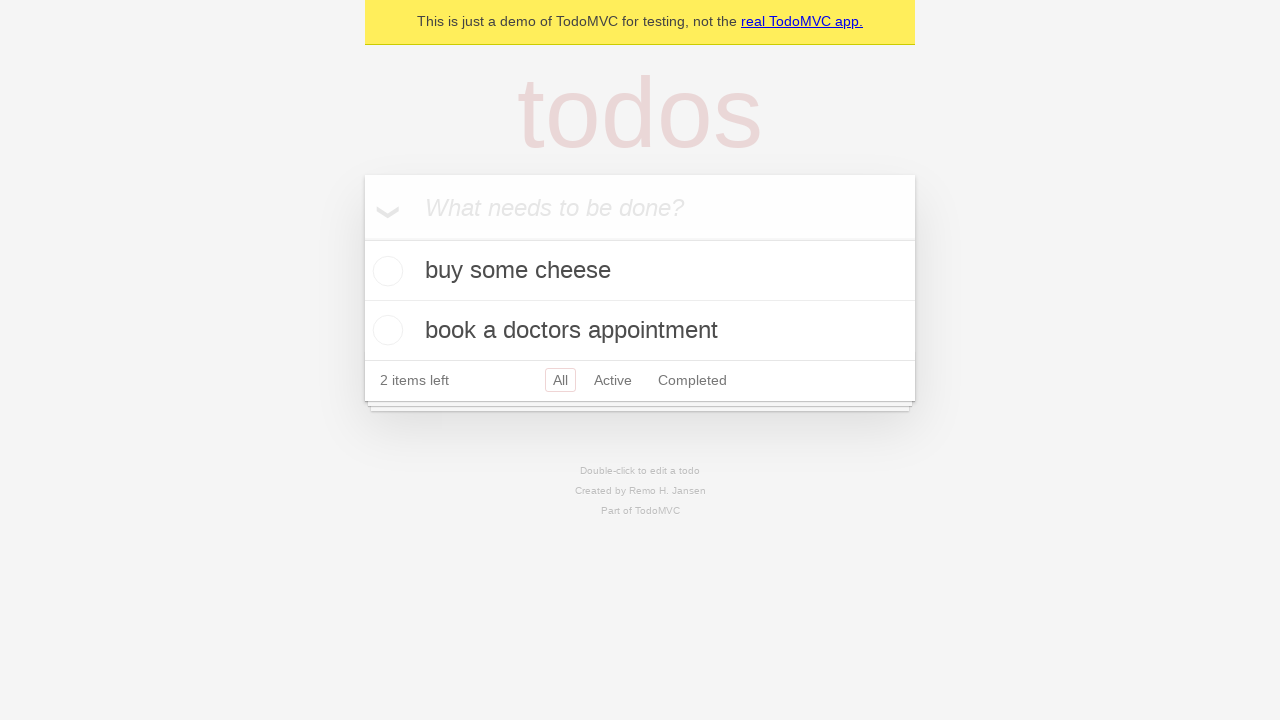